Tests input field functionality by entering text into a form input and verifying the value

Starting URL: https://omayo.blogspot.com/

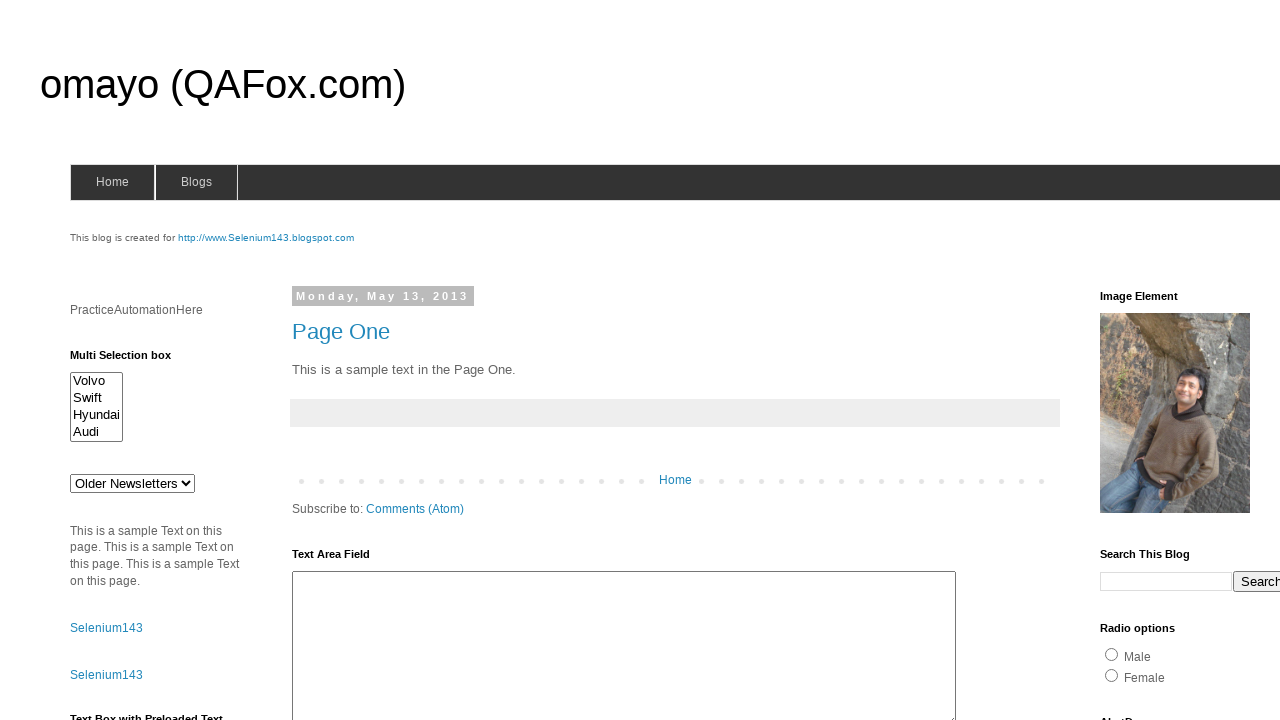

Filled form1 text input field with 'Martynas' on form[name='form1'] input[type='text']
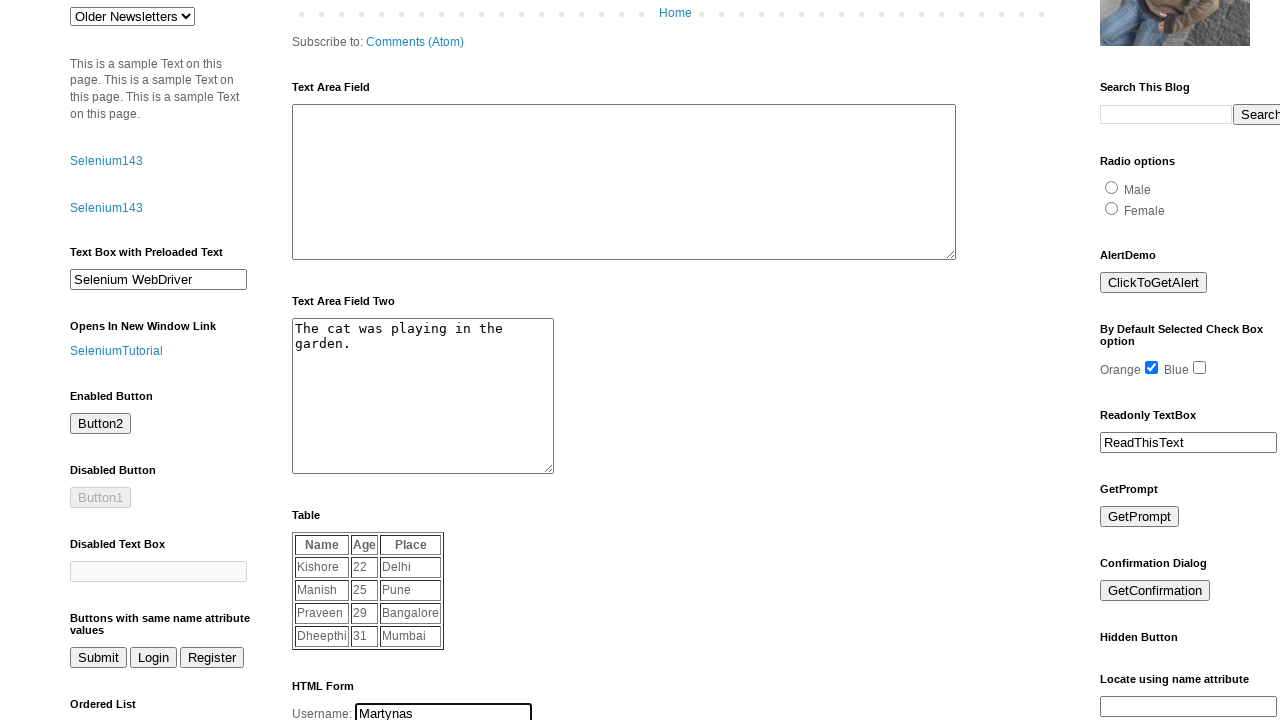

Retrieved input value from form1 text field
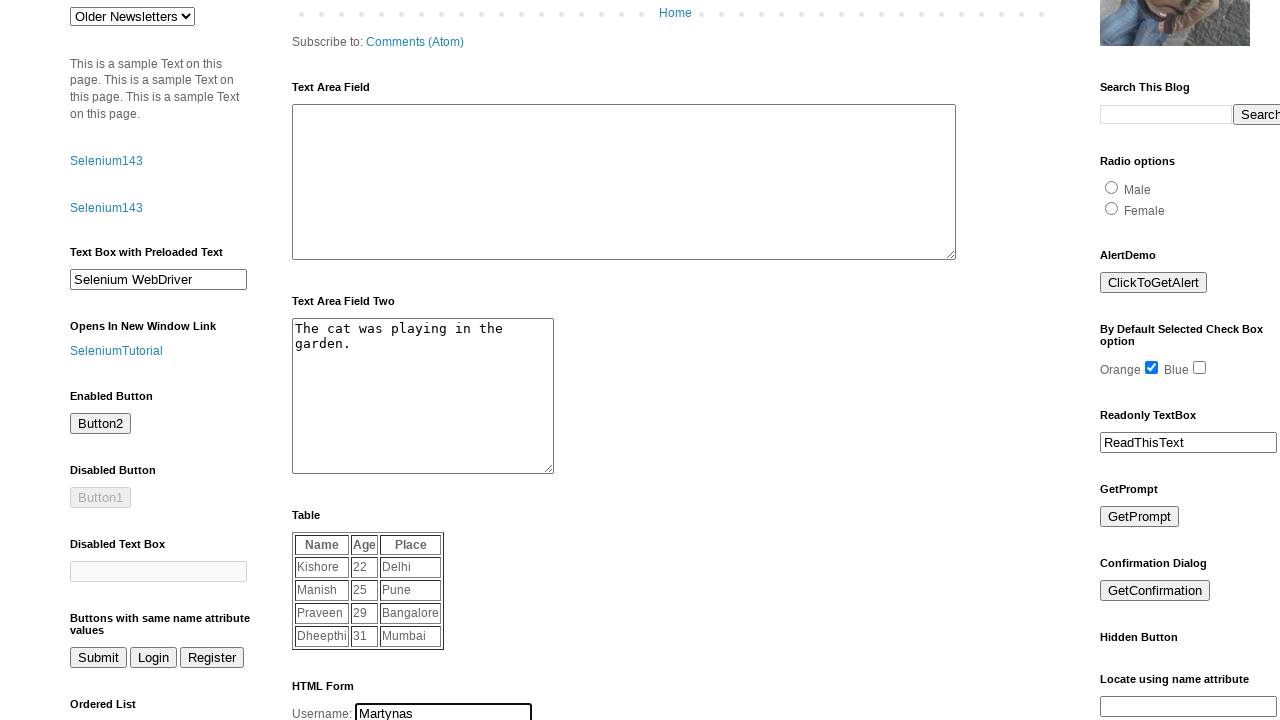

Verified input value equals 'Martynas'
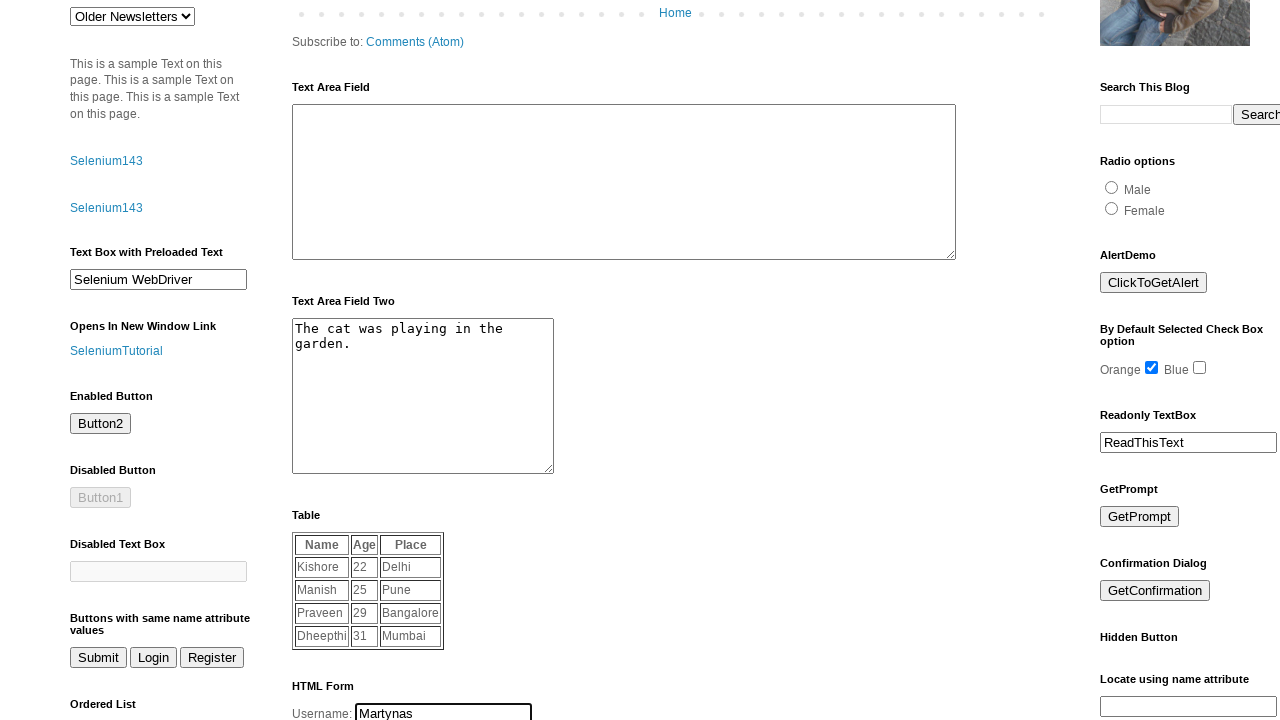

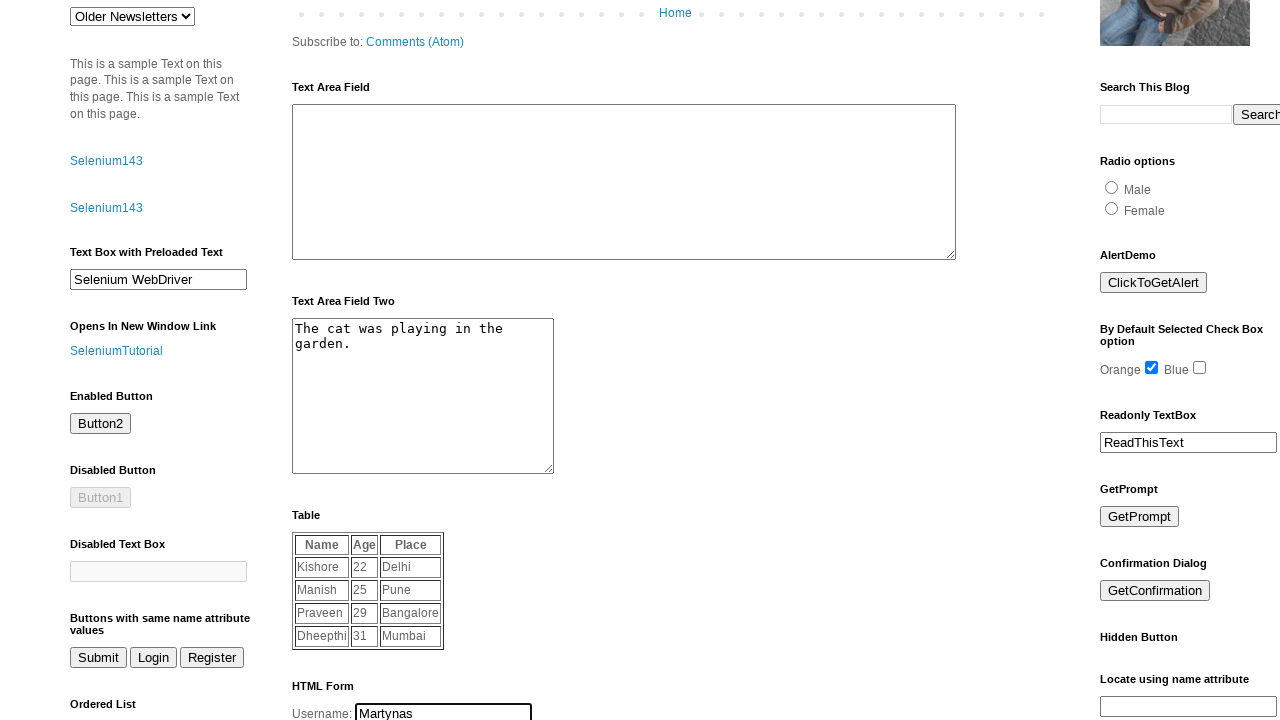